Navigates to the Selenium website and validates that the current URL matches the expected URL

Starting URL: https://www.selenium.dev

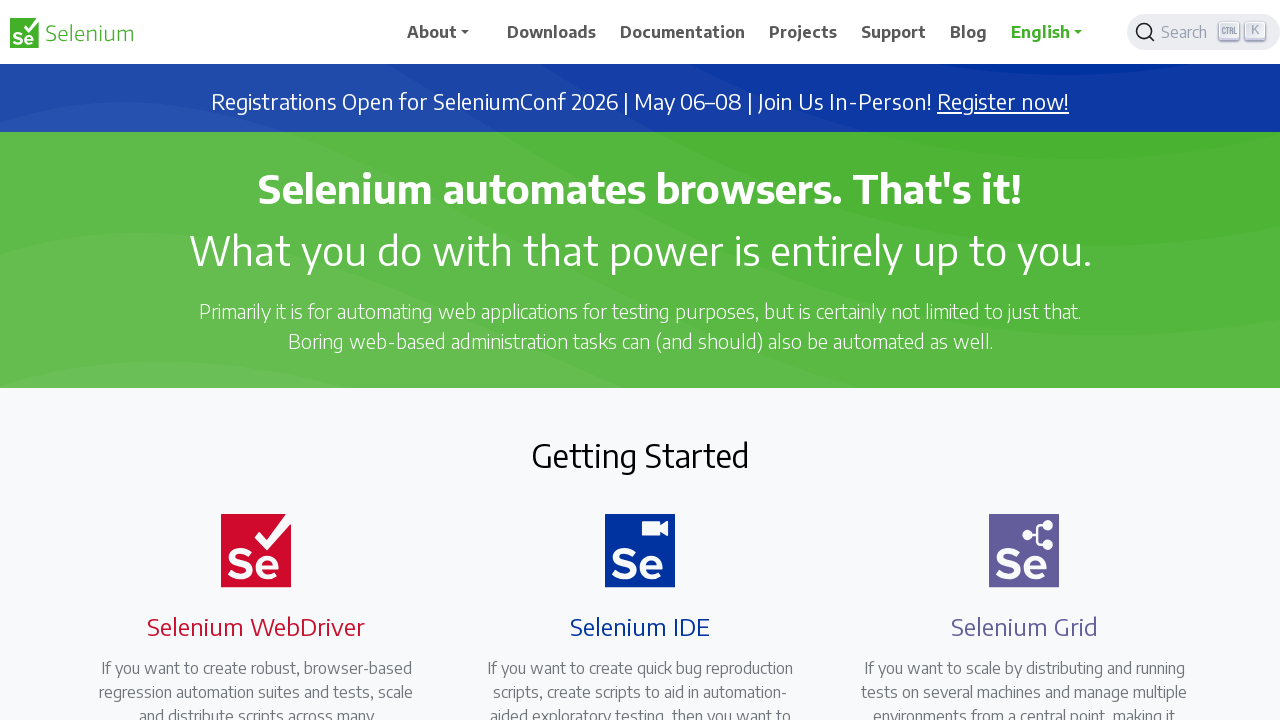

Set viewport size to 1920x1080
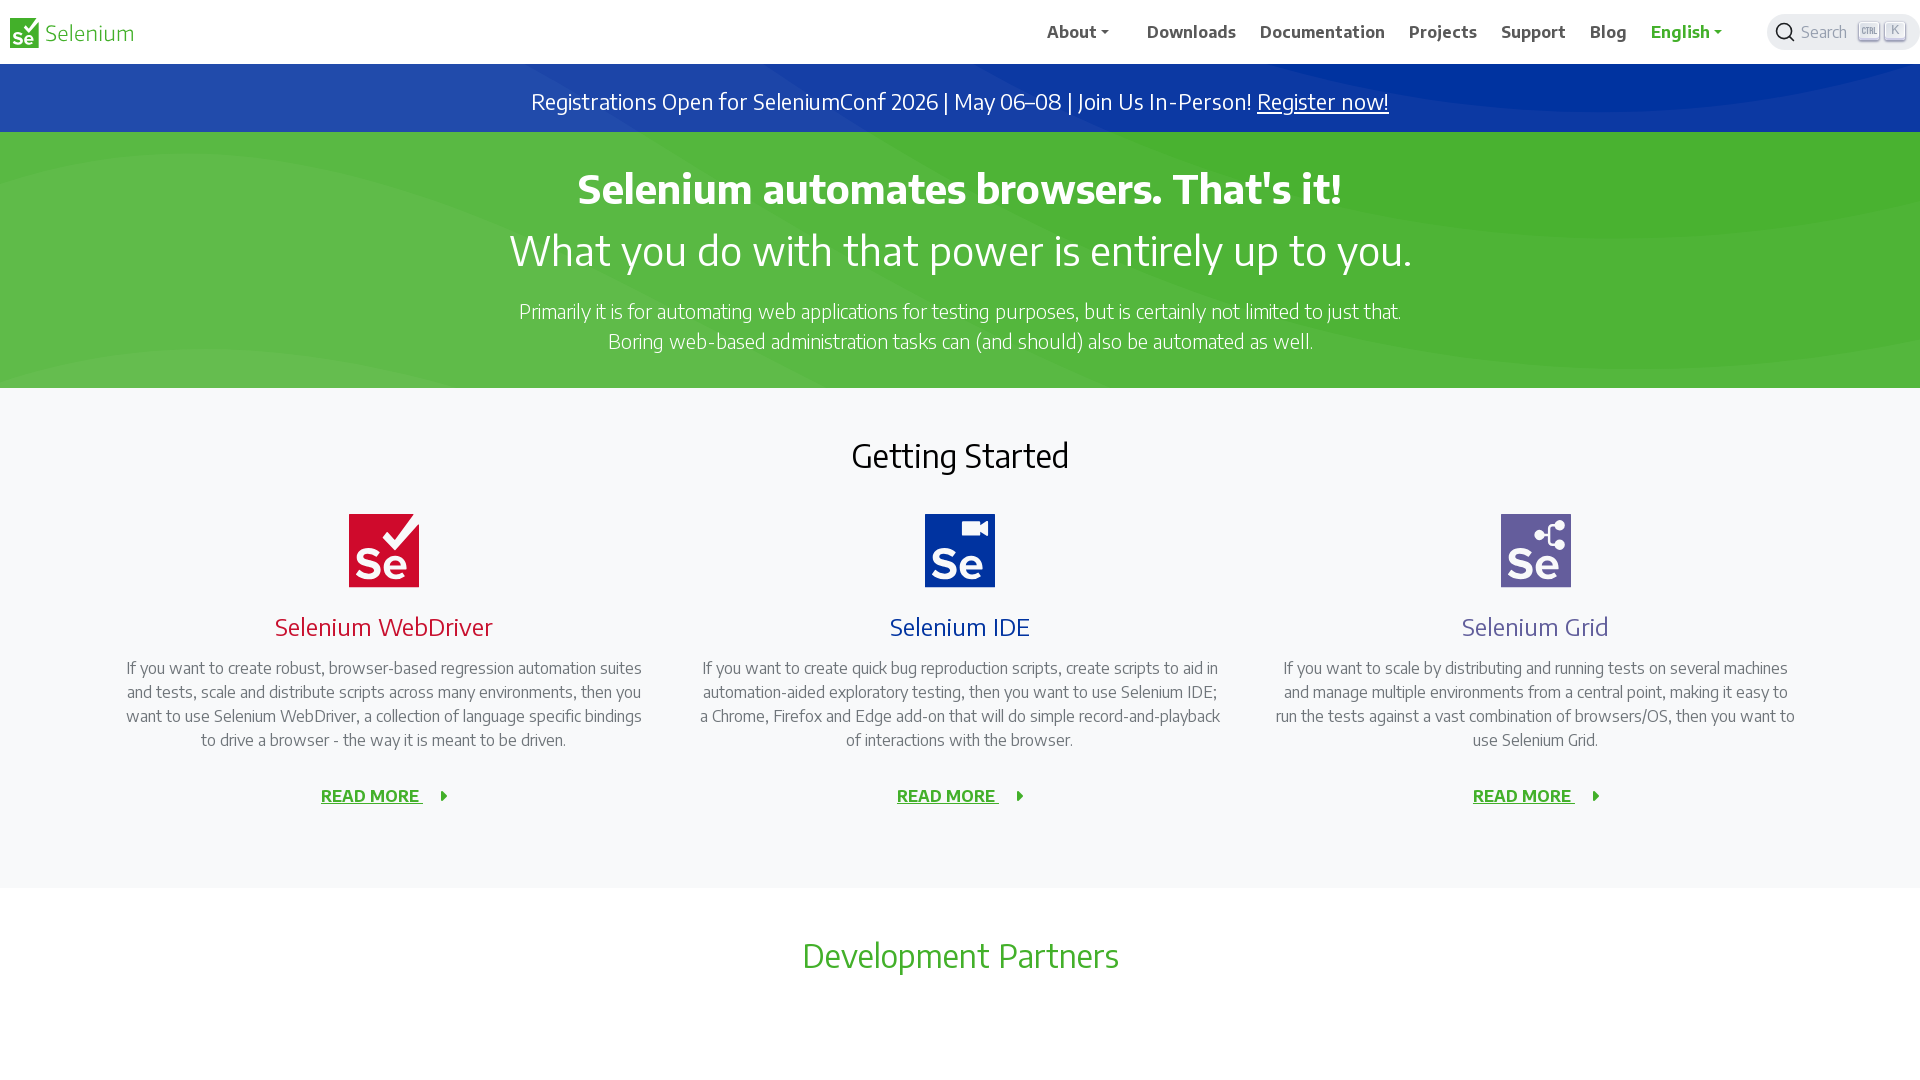

Page loaded (domcontentloaded state reached)
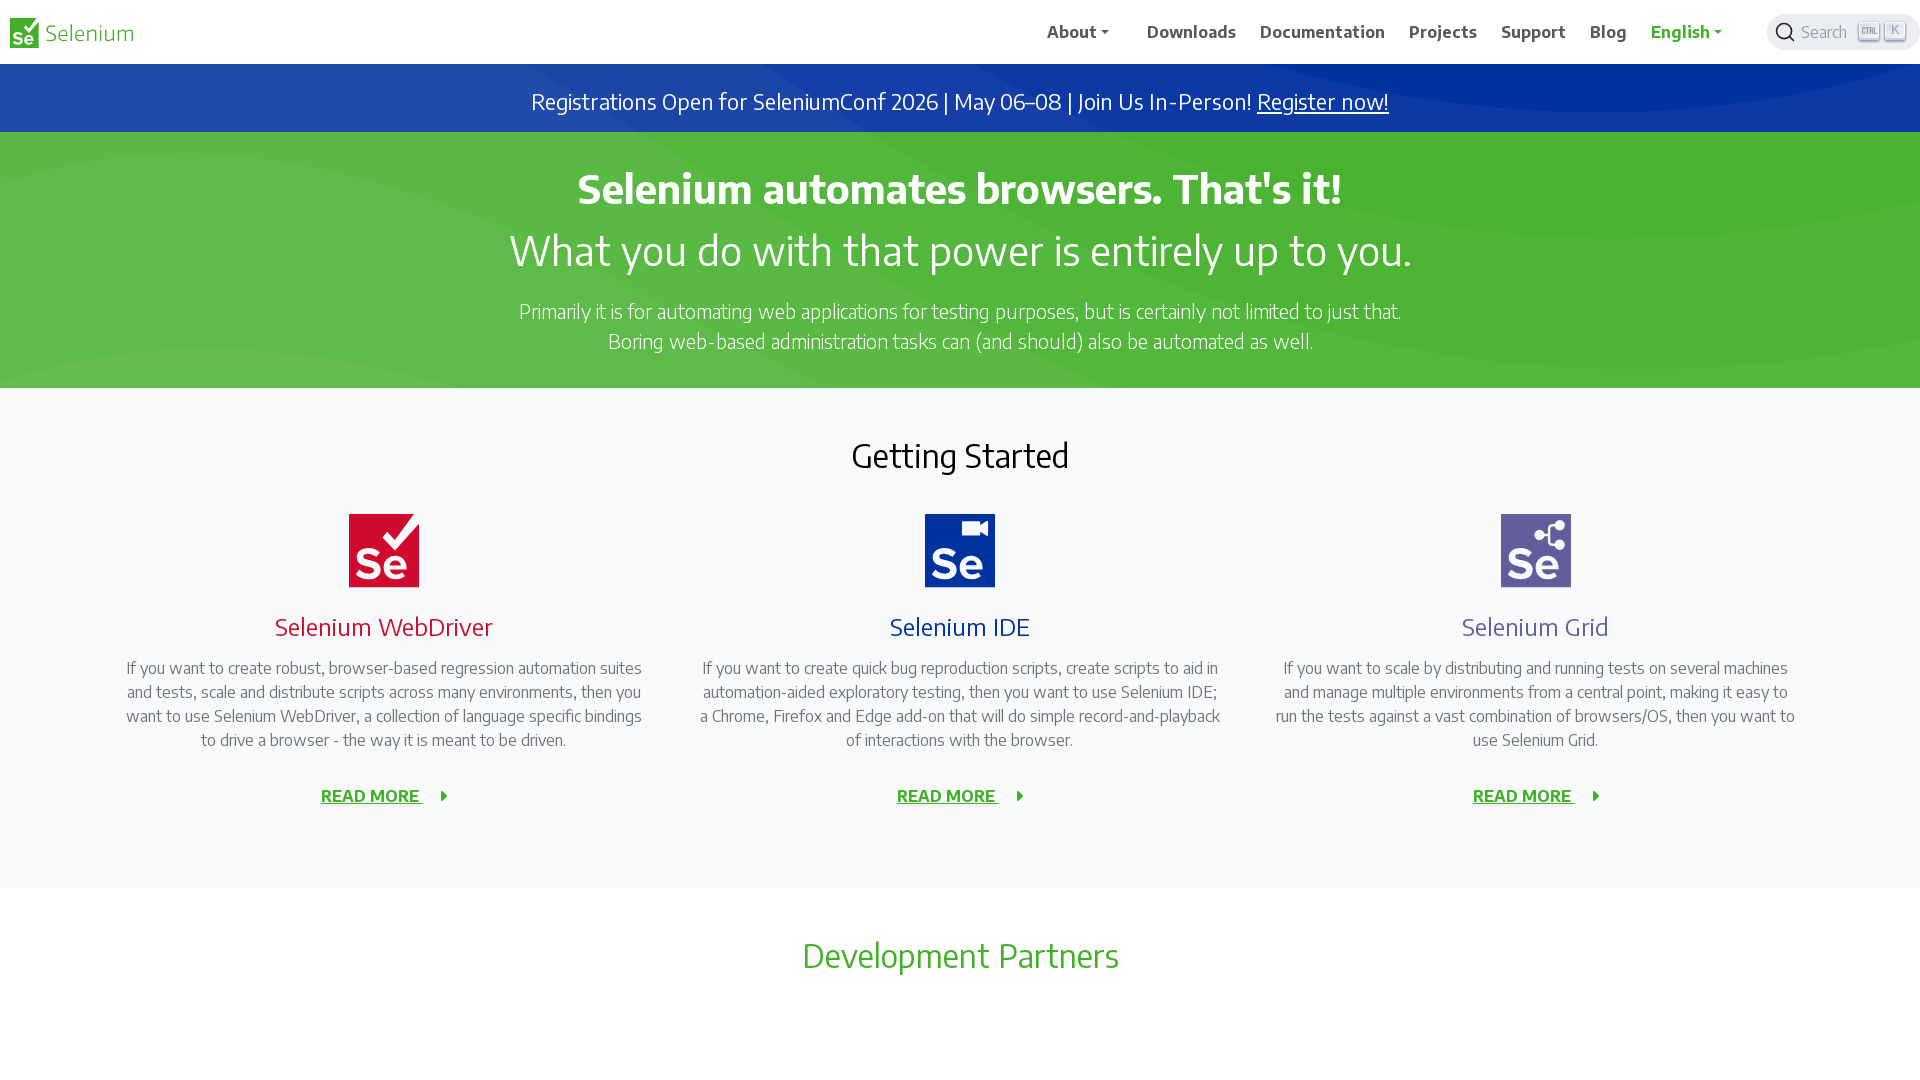

URL validation passed: current URL matches expected URL https://www.selenium.dev/
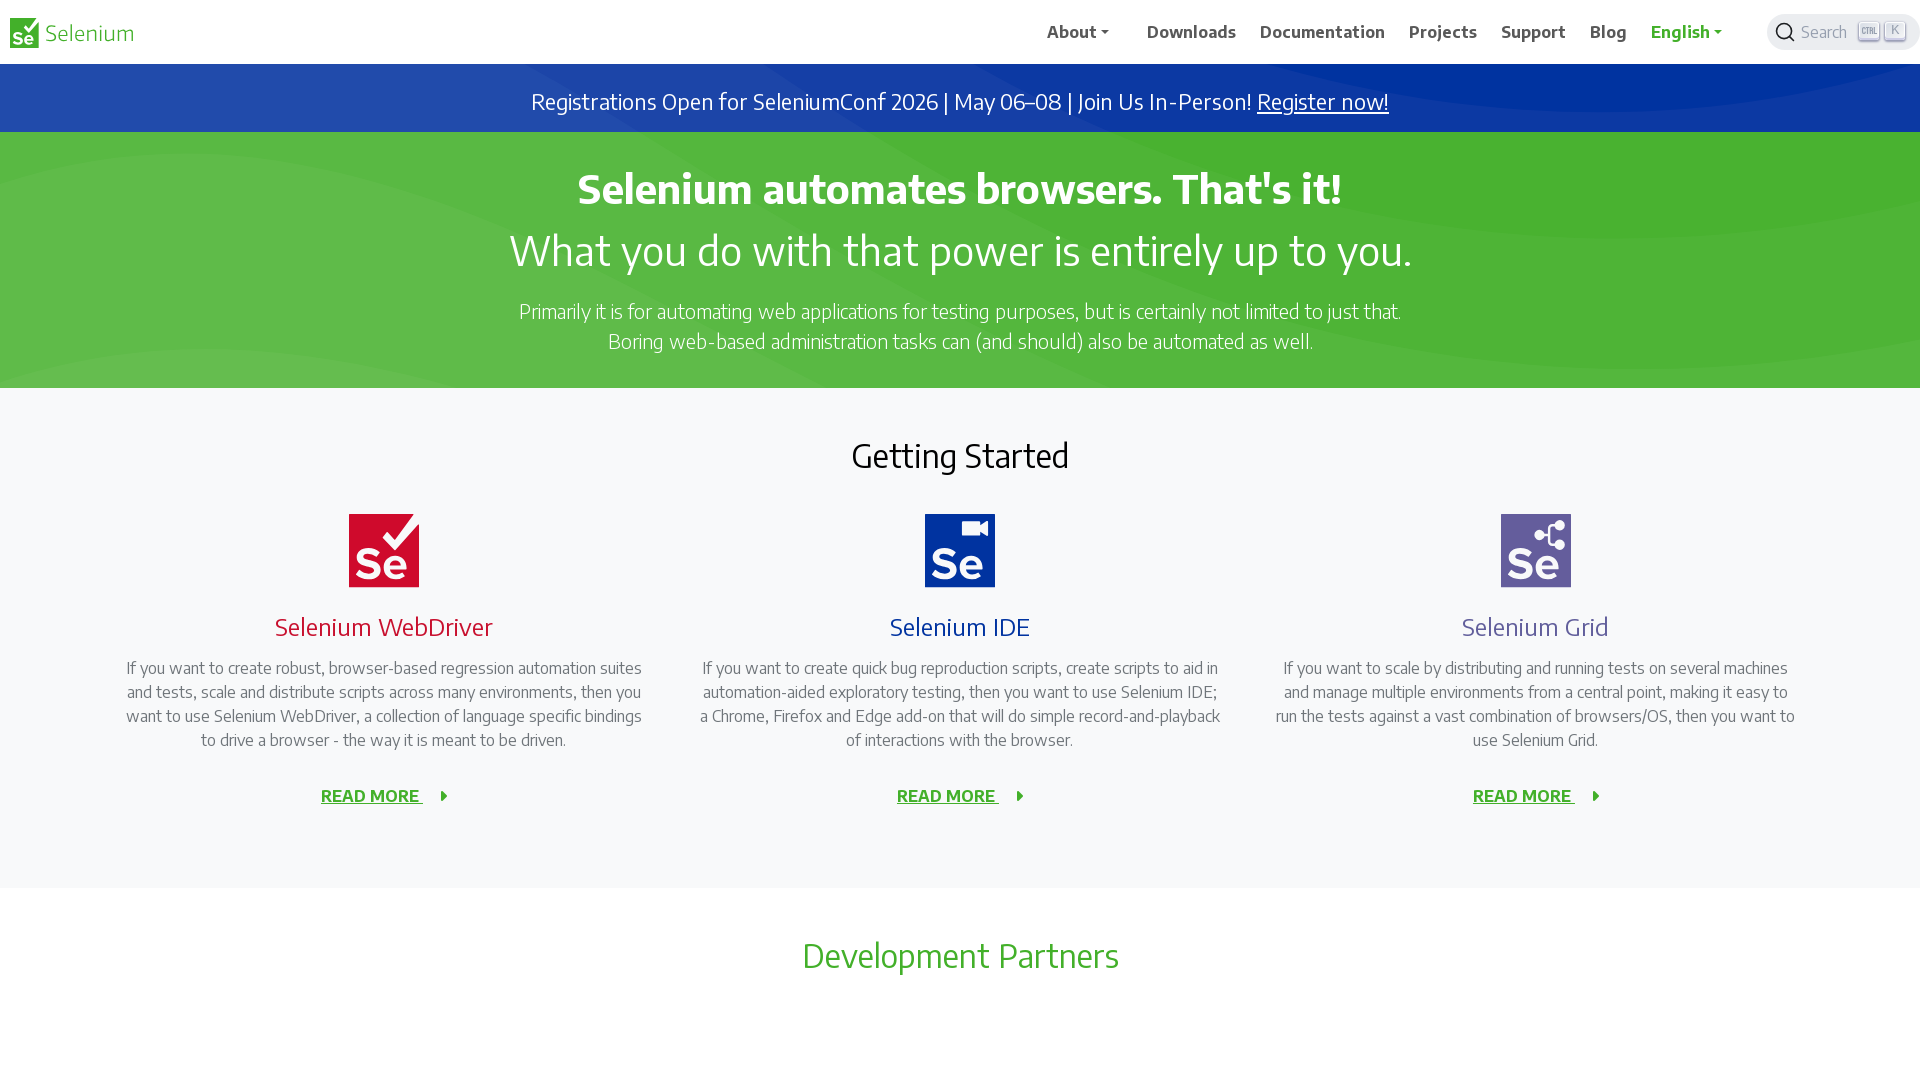

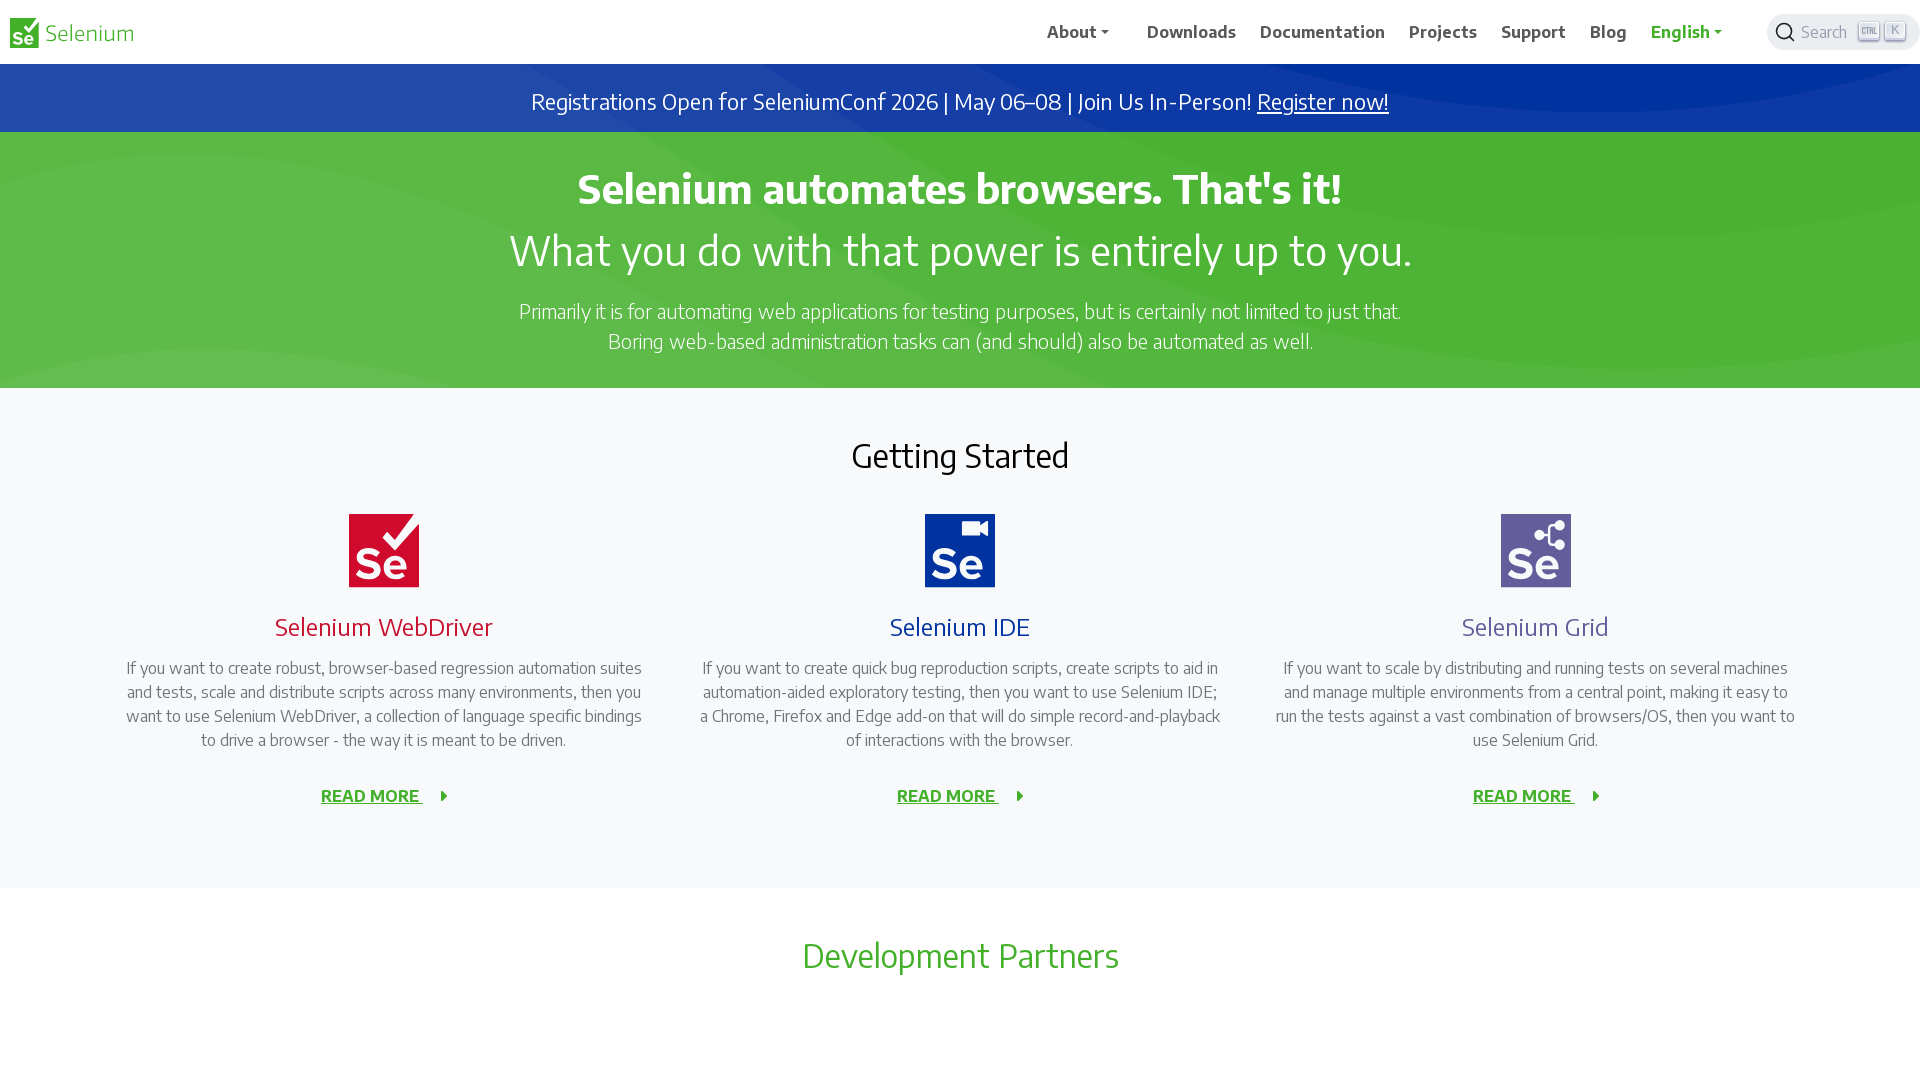